Navigates to a Stepik lesson page, fills in a text area with an answer "get()", and clicks the submit button to submit the solution.

Starting URL: https://stepik.org/lesson/25969/step/12?unit=196192

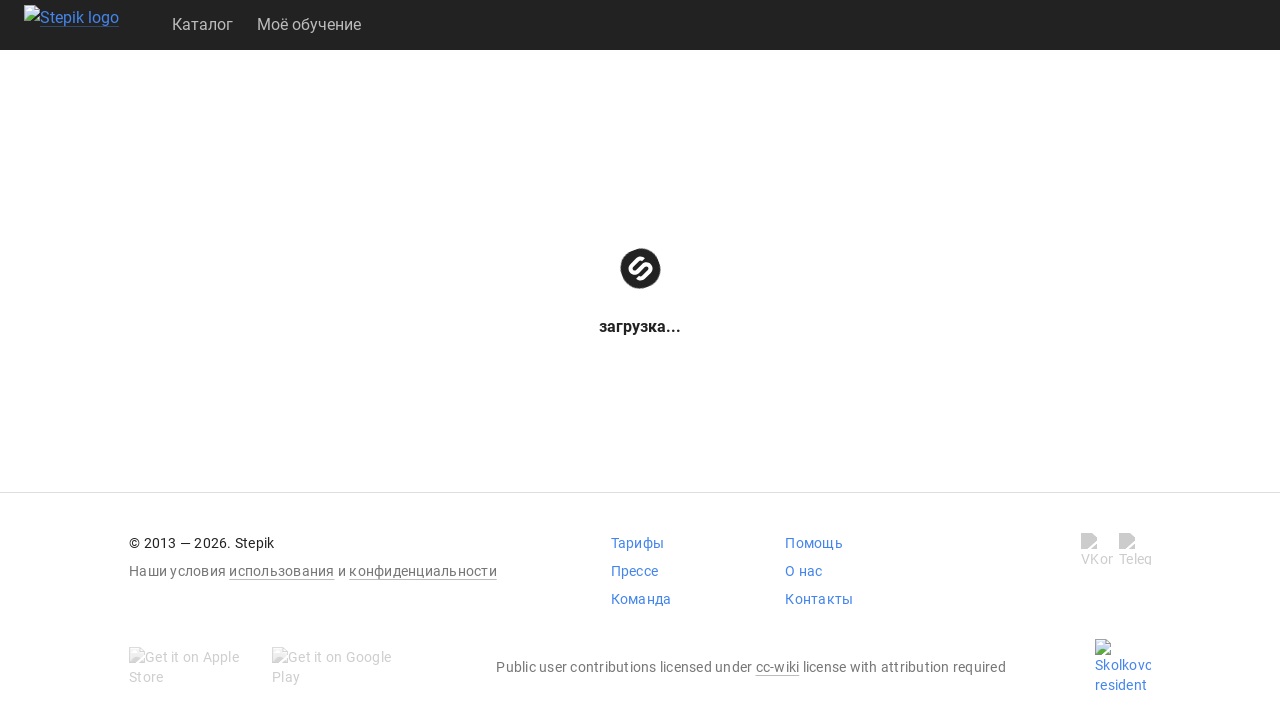

Navigated to Stepik lesson page
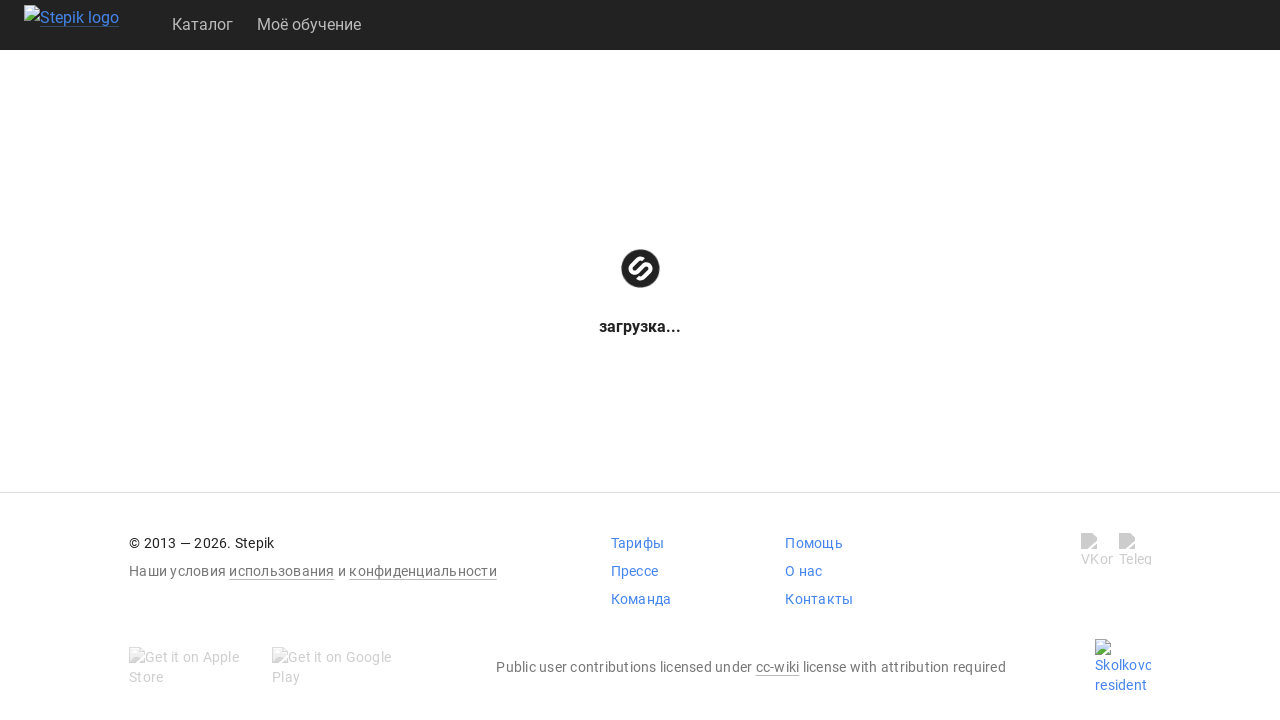

Filled textarea with answer 'get()' on div textarea
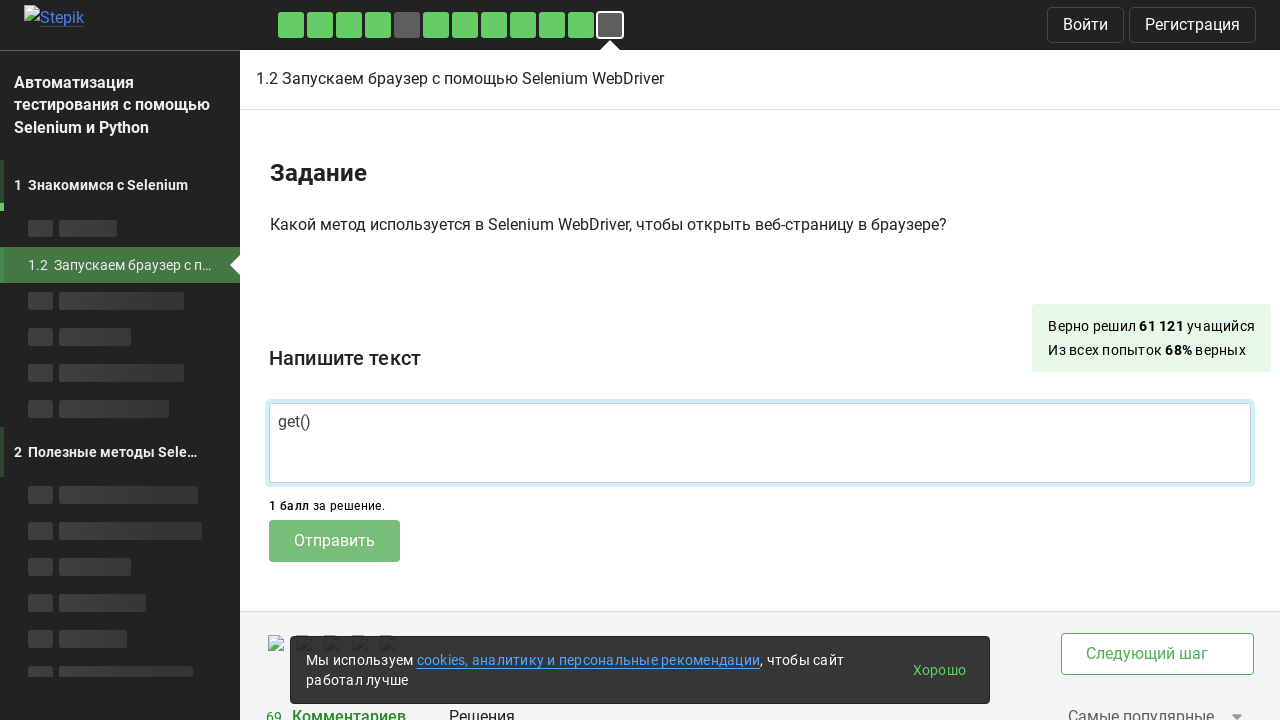

Clicked submit button to submit the solution at (334, 541) on .submit-submission
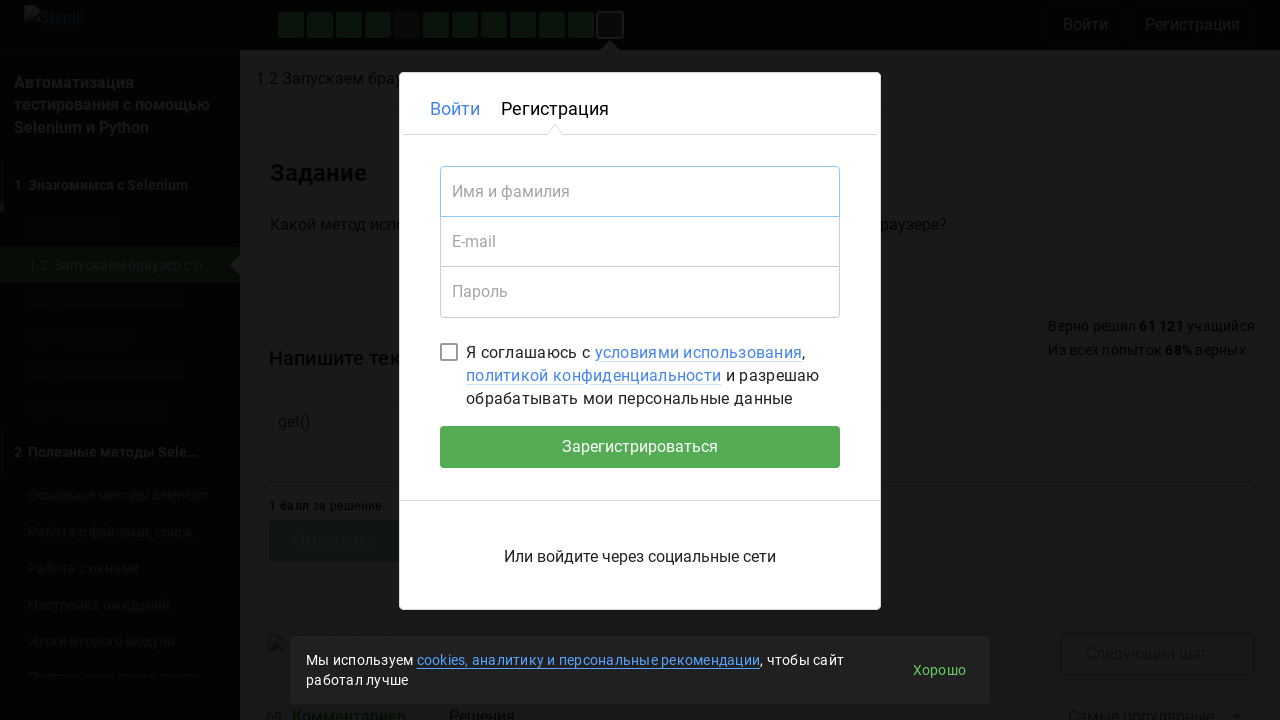

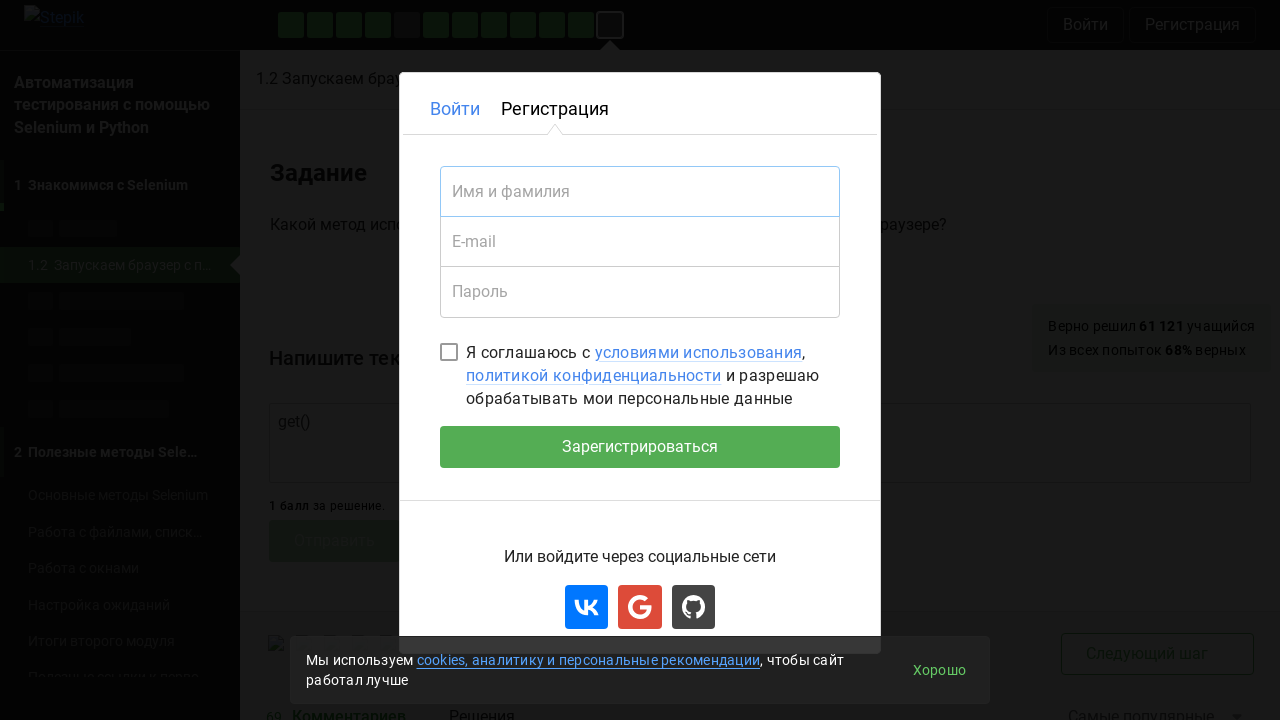